Demonstrates window handling by clicking a link to open a new window, extracting text from it, and using that text to fill a form field in the original window

Starting URL: https://rahulshettyacademy.com/loginpagePractise/

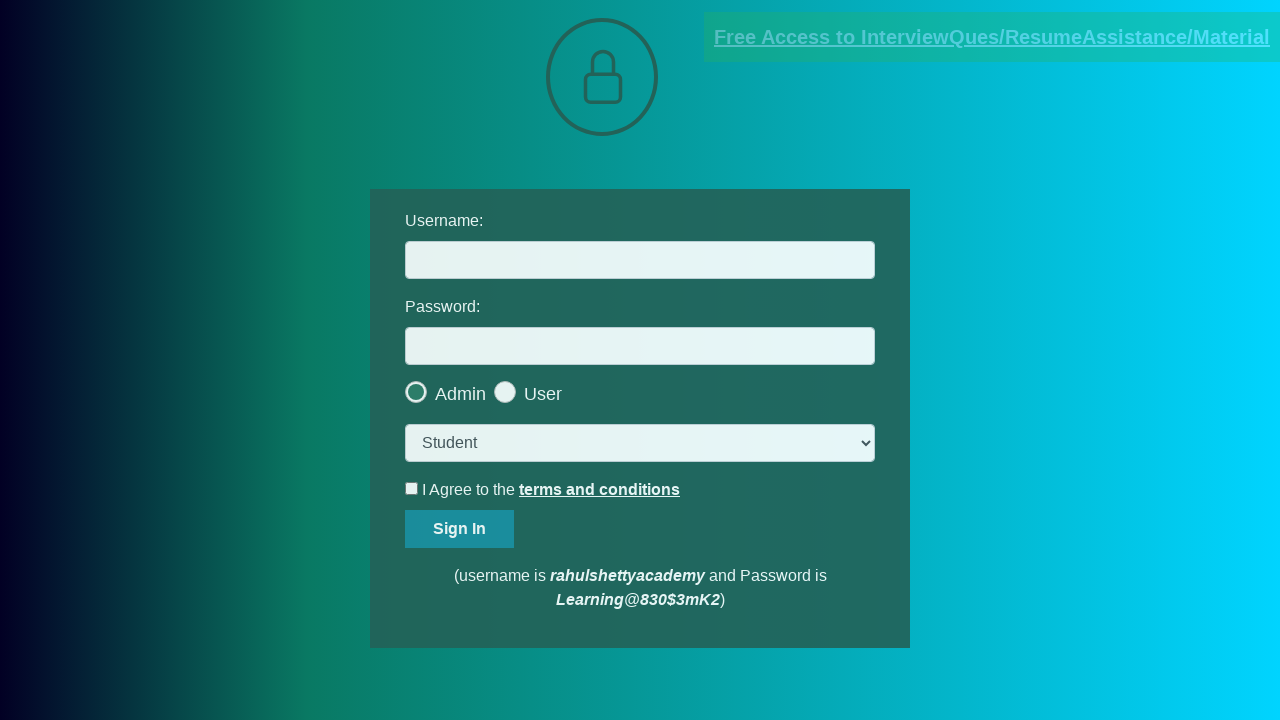

Clicked blinking text link to open new window at (992, 37) on .blinkingText
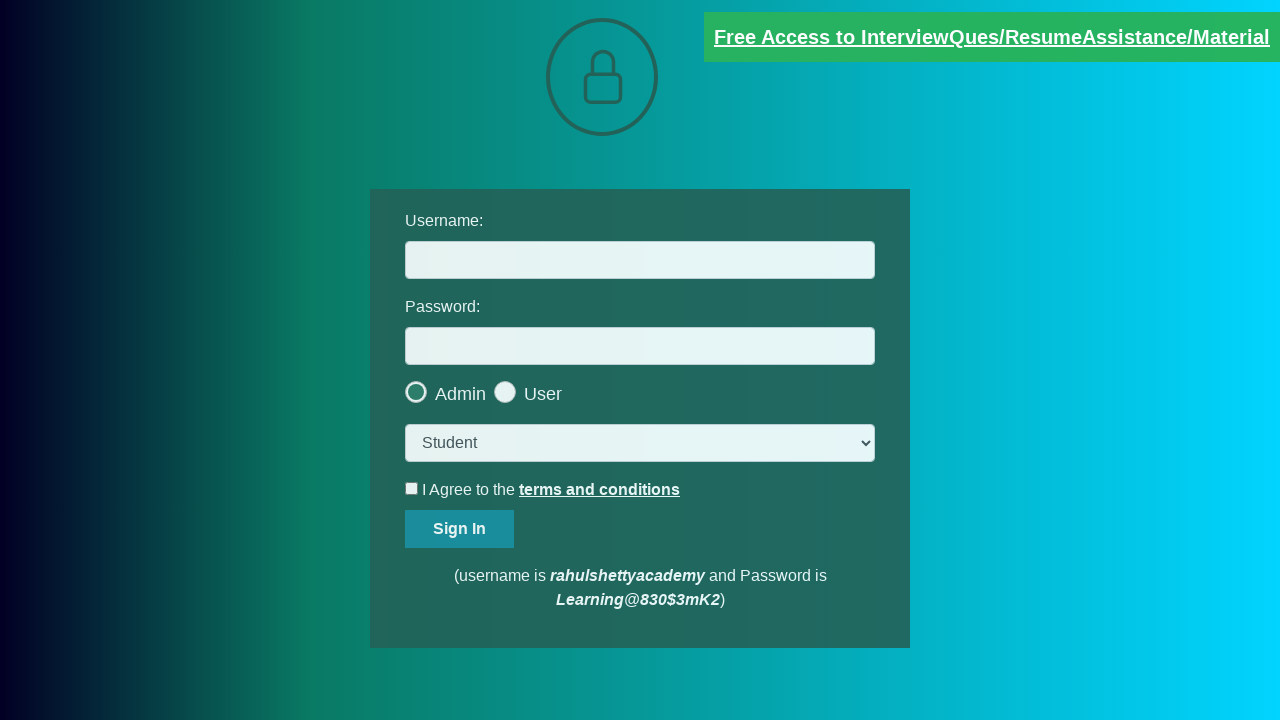

New window opened and captured
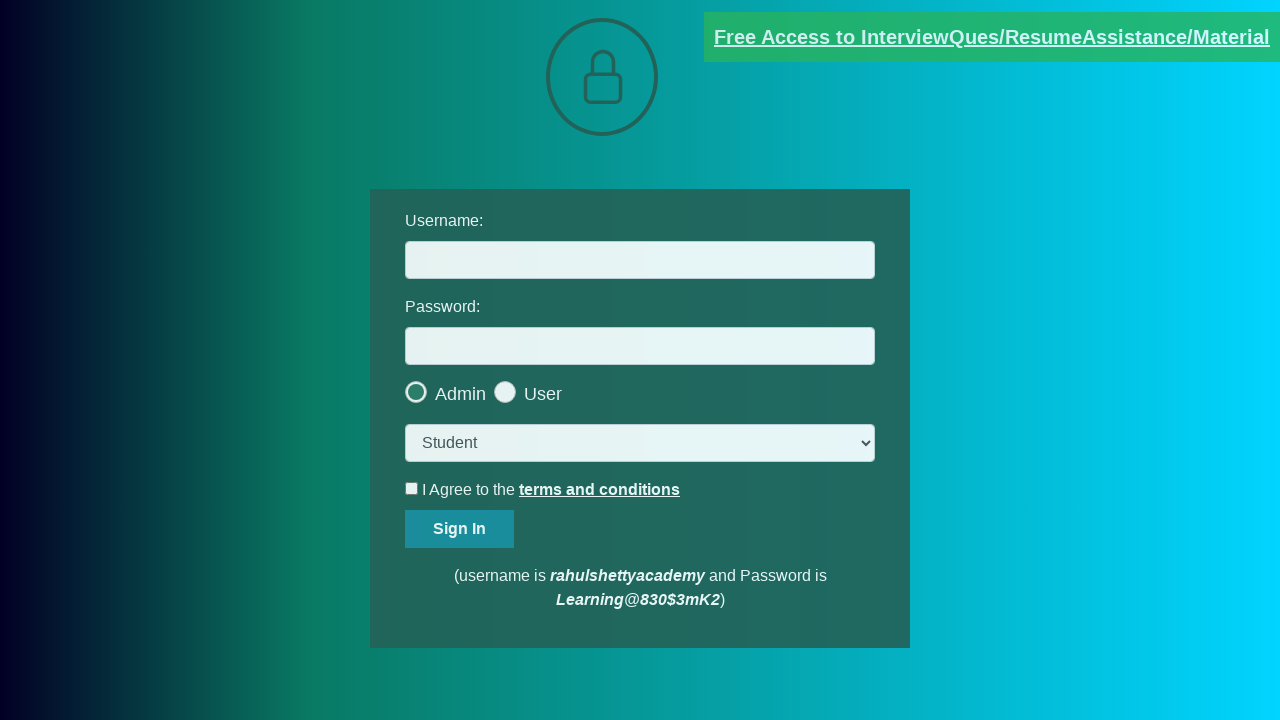

Extracted email text from new window
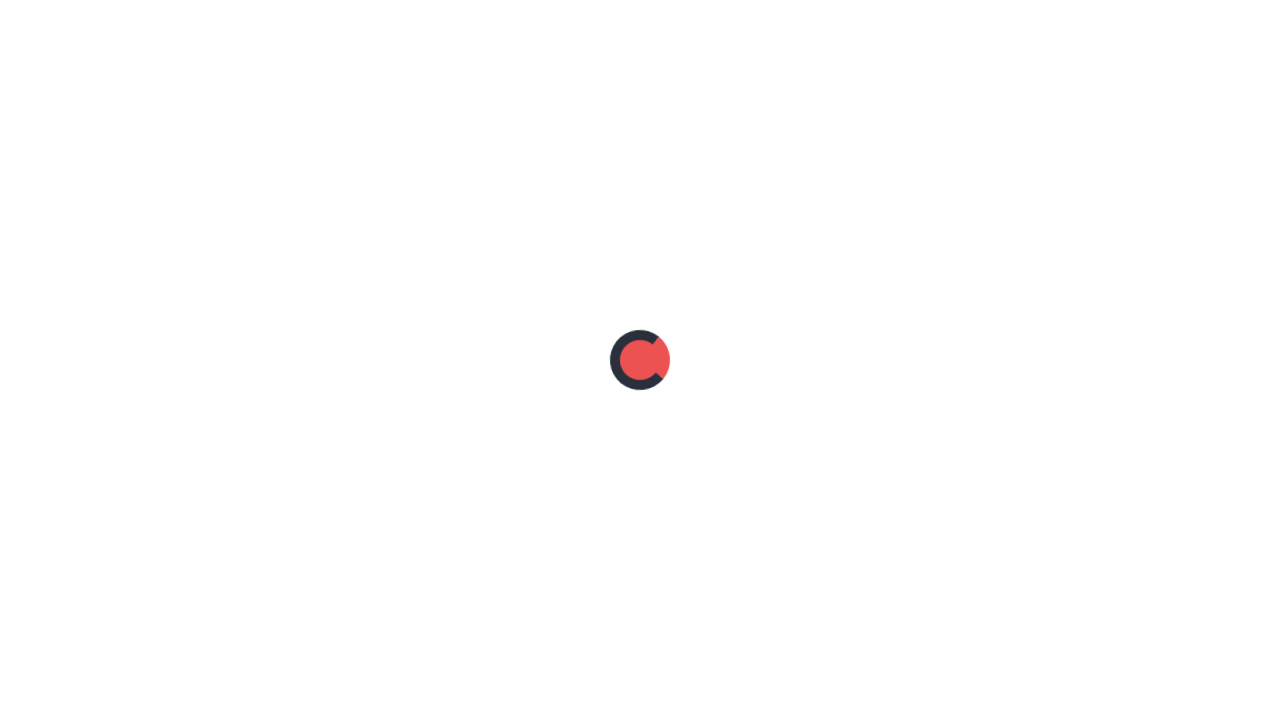

Parsed email ID from text: mentor@rahulshettyacademy.com
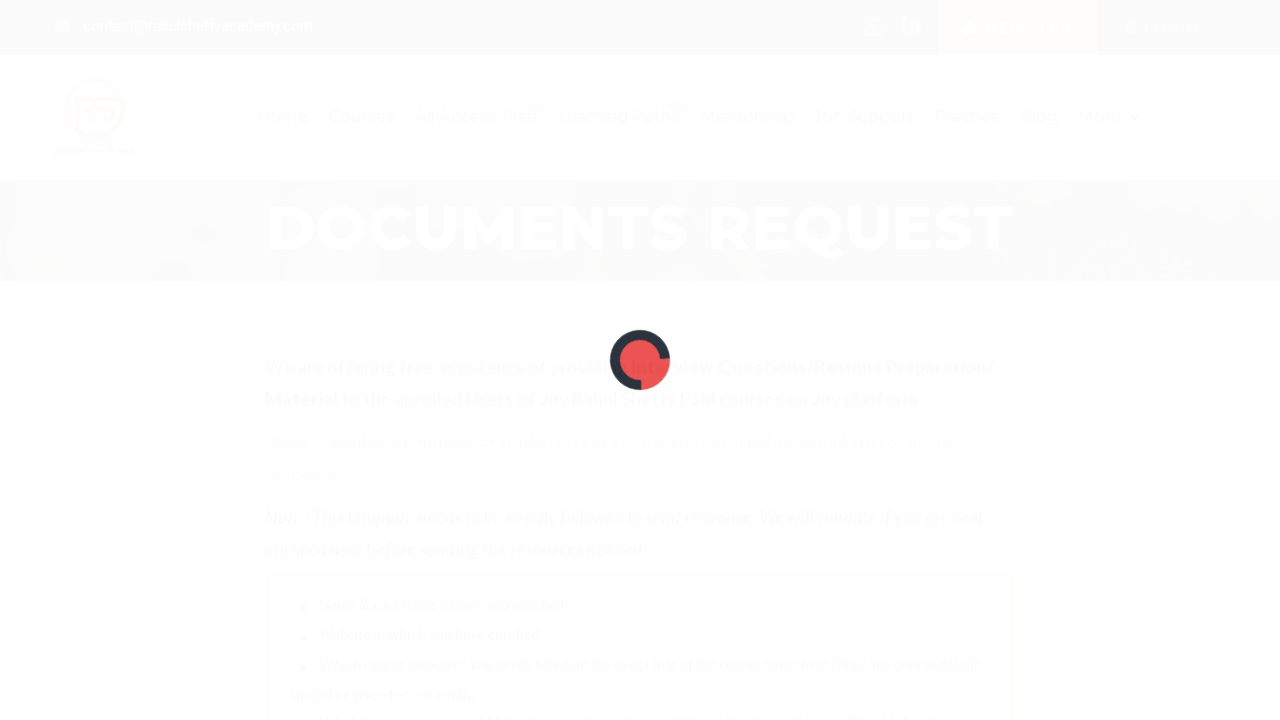

Closed new window
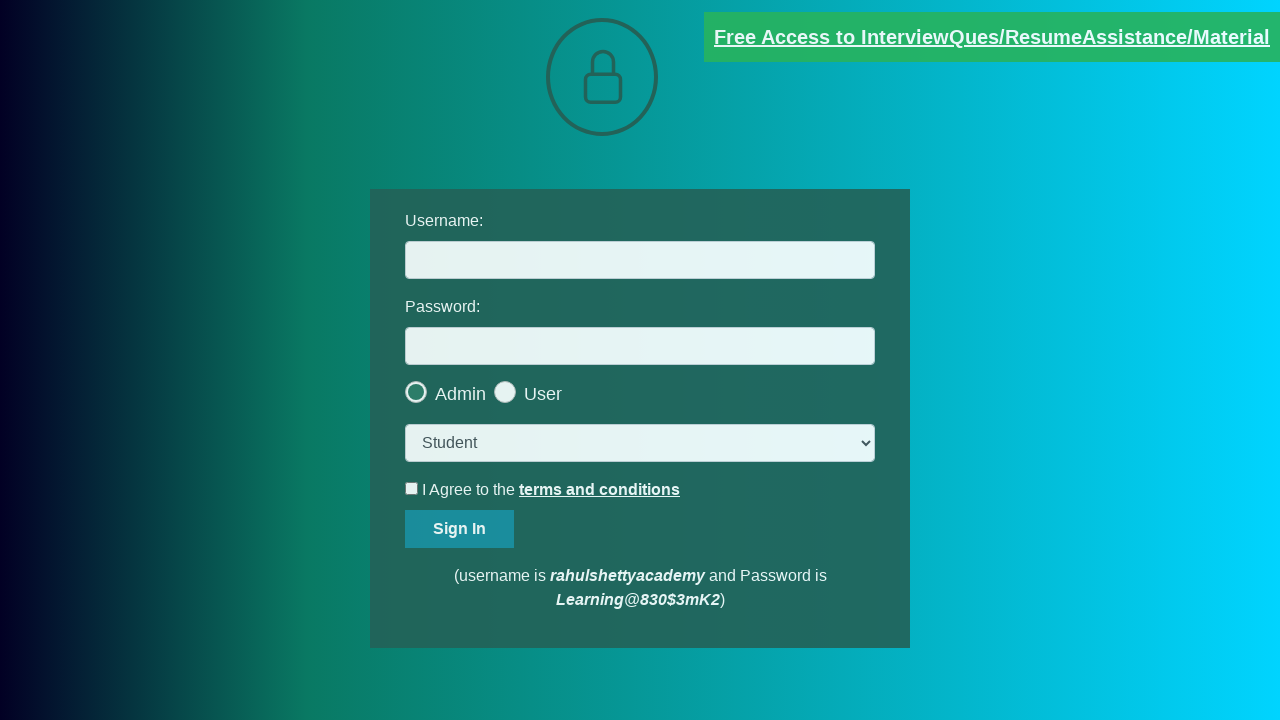

Filled username field with extracted email: mentor@rahulshettyacademy.com on #username
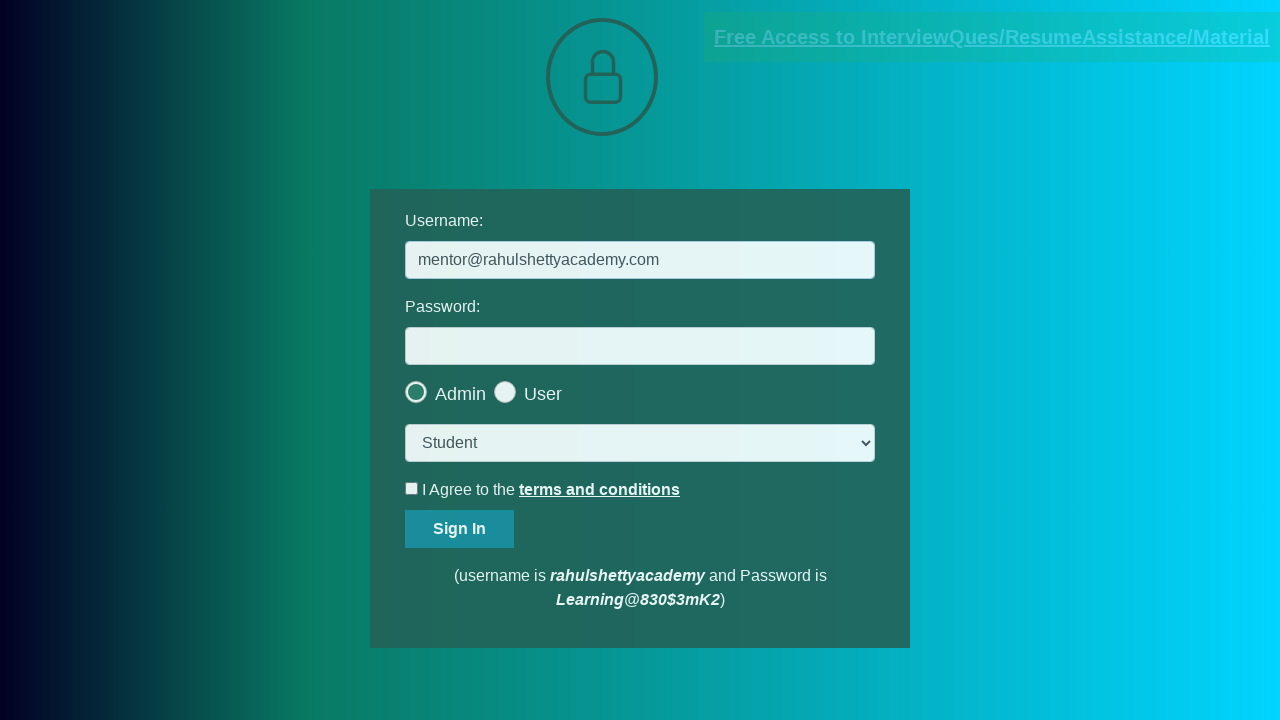

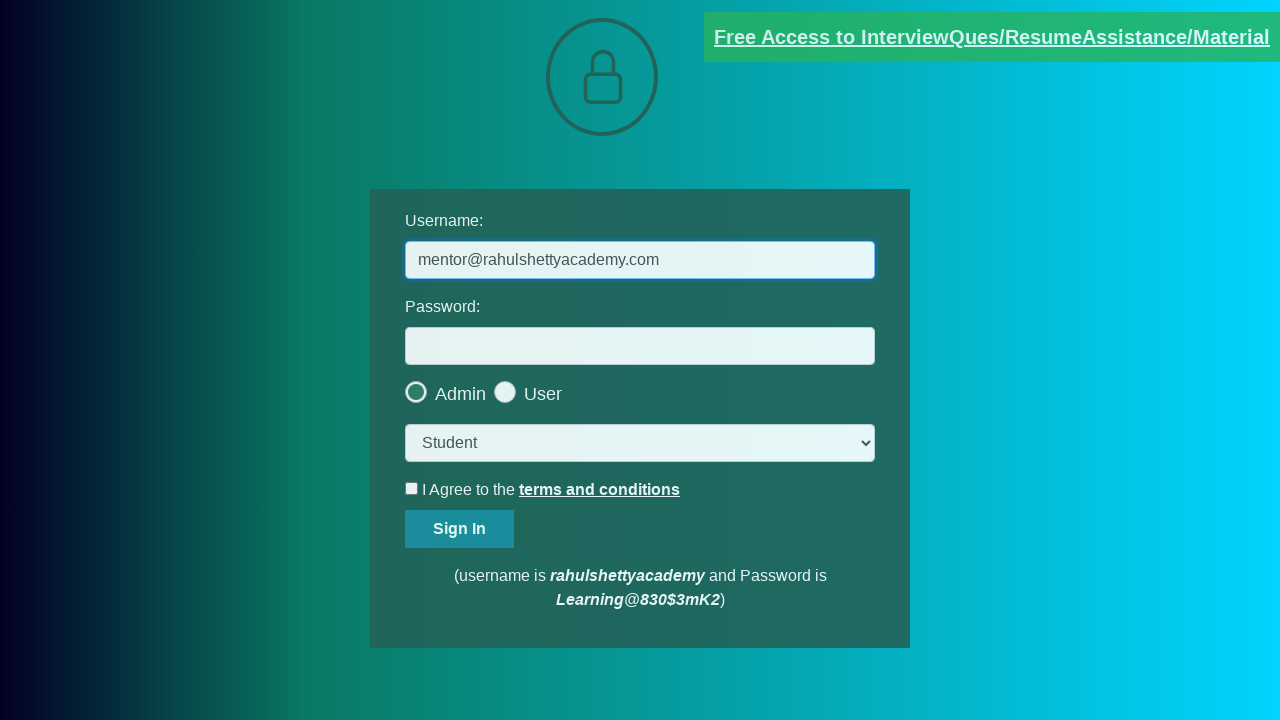